Tests error handling when letters are entered instead of numbers in the subtraction operation

Starting URL: https://testsheepnz.github.io/BasicCalculator.html

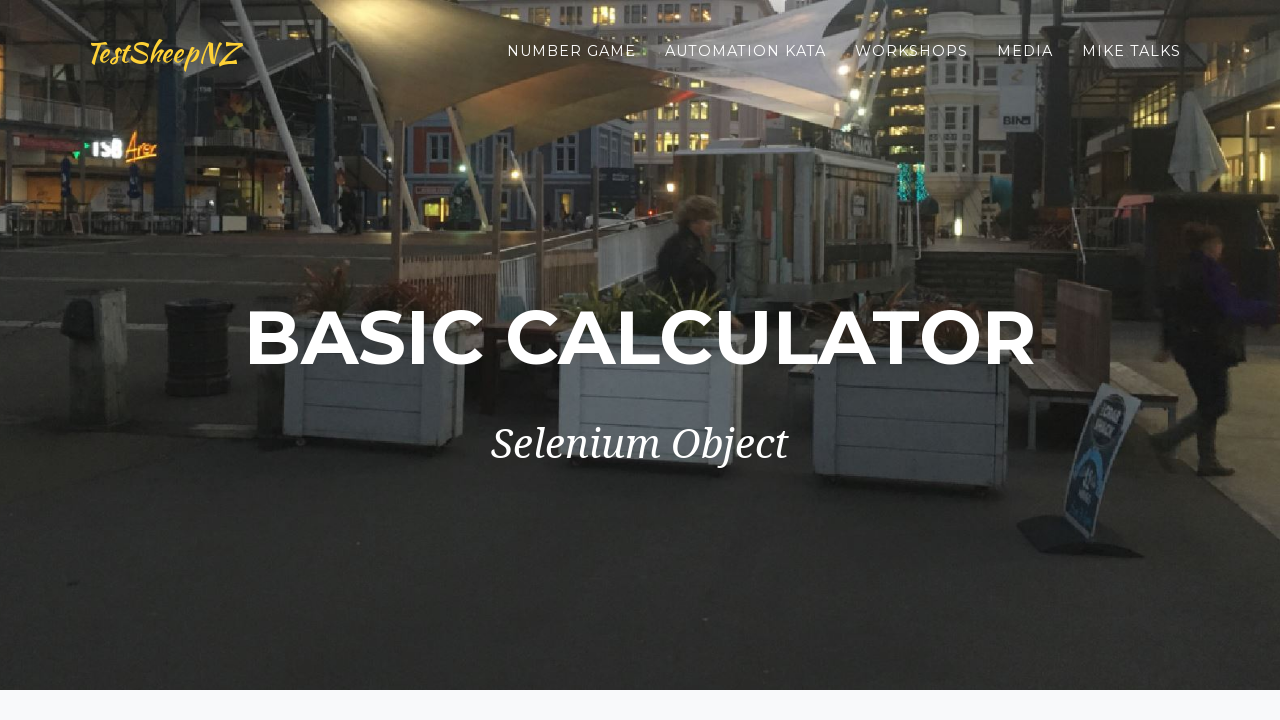

Filled first number field with letter 'a' on #number1Field
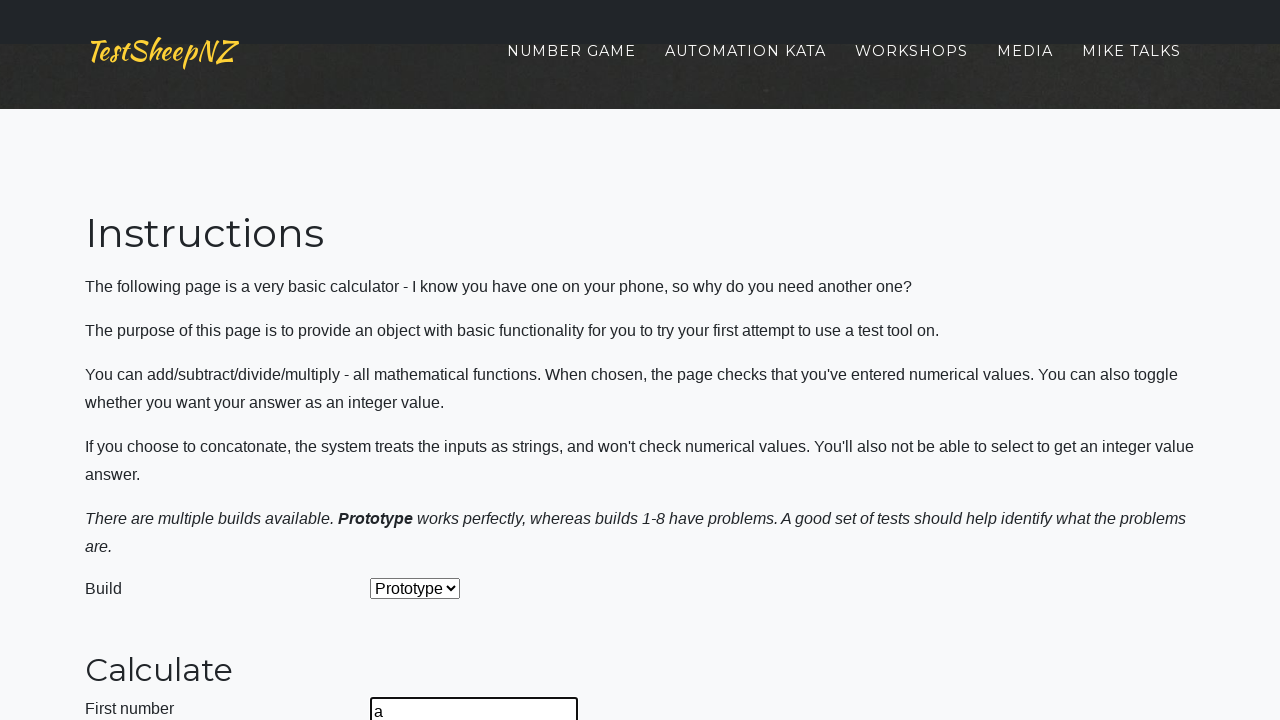

Filled second number field with '8' on #number2Field
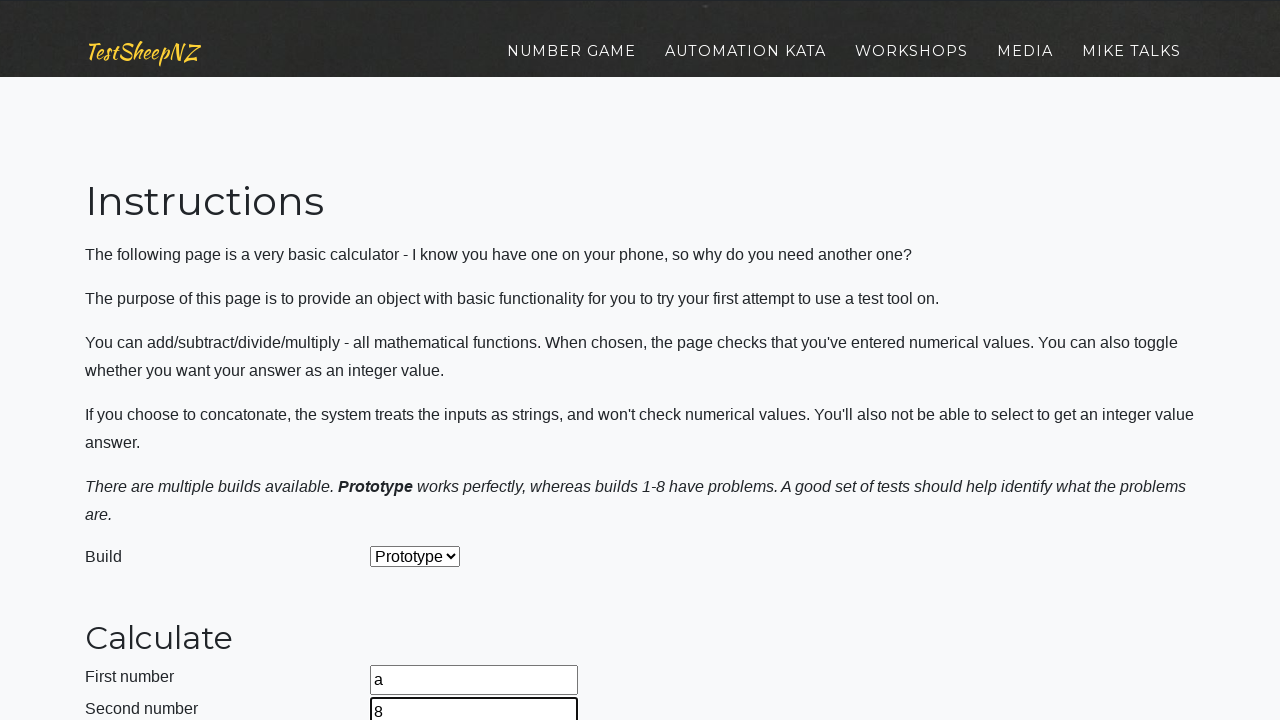

Selected 'Subtract' operation from dropdown on #selectOperationDropdown
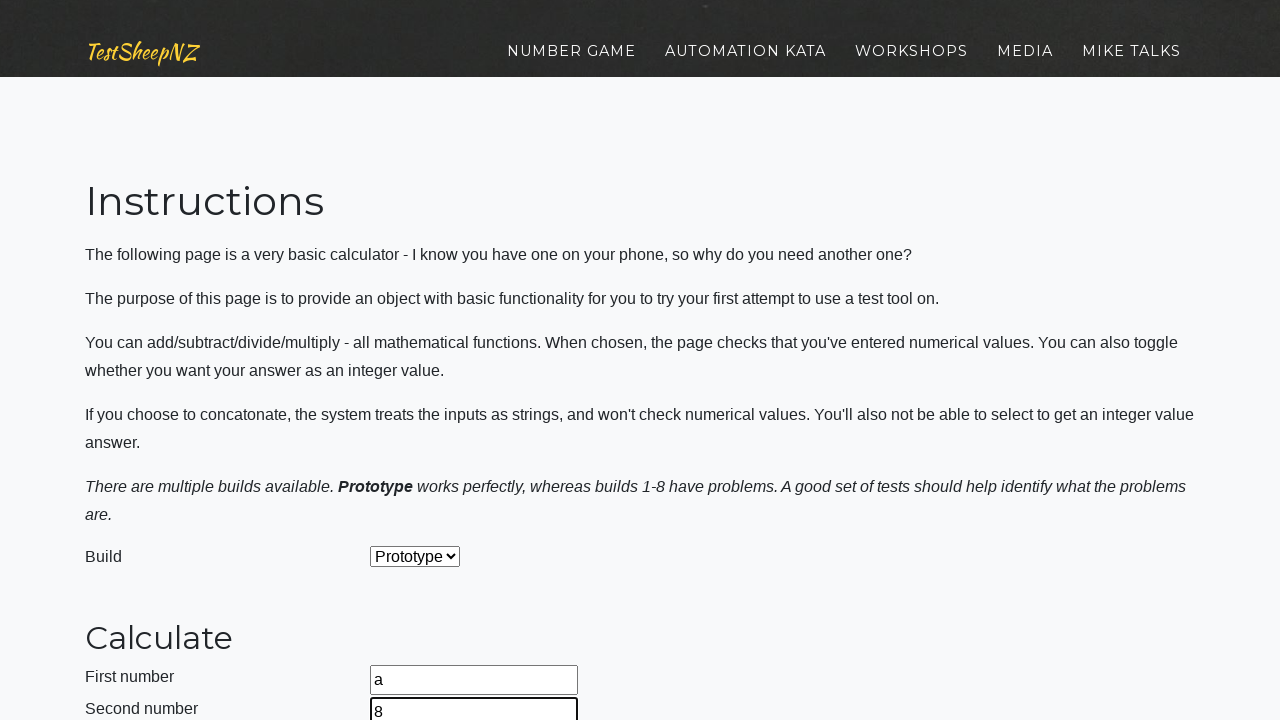

Clicked calculate button at (422, 361) on #calculateButton
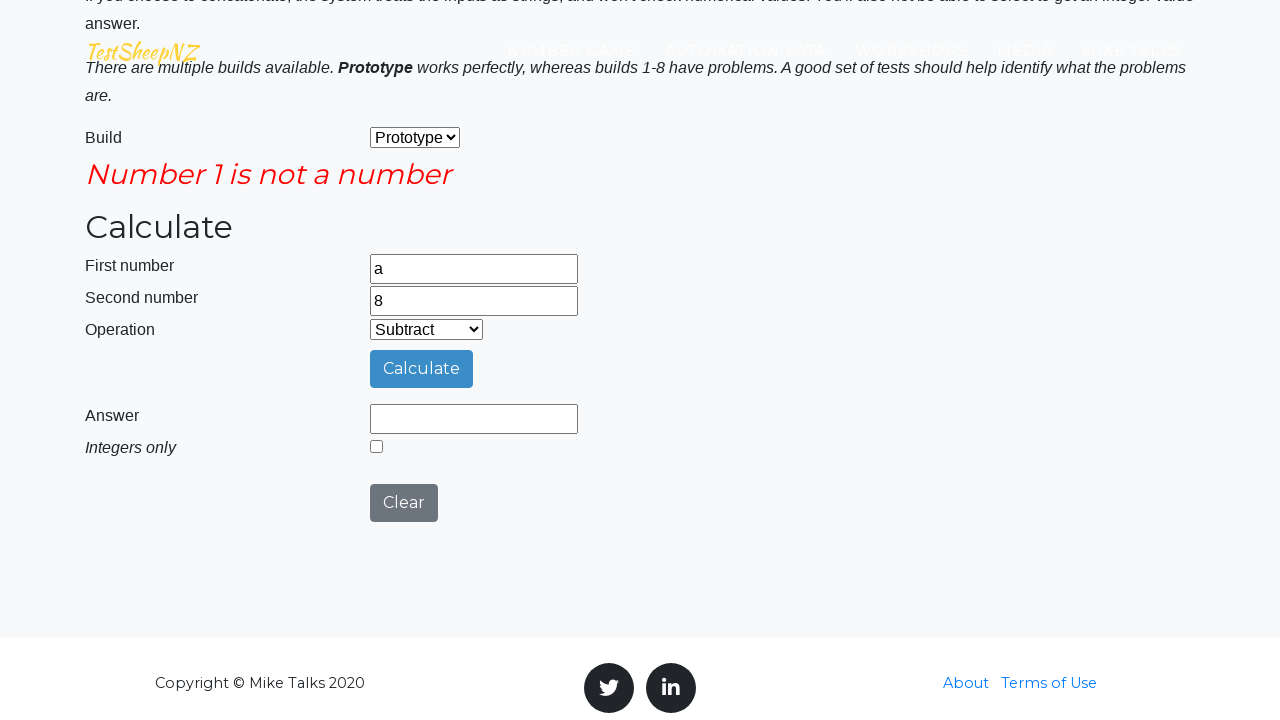

Waited 1000ms for error message to appear
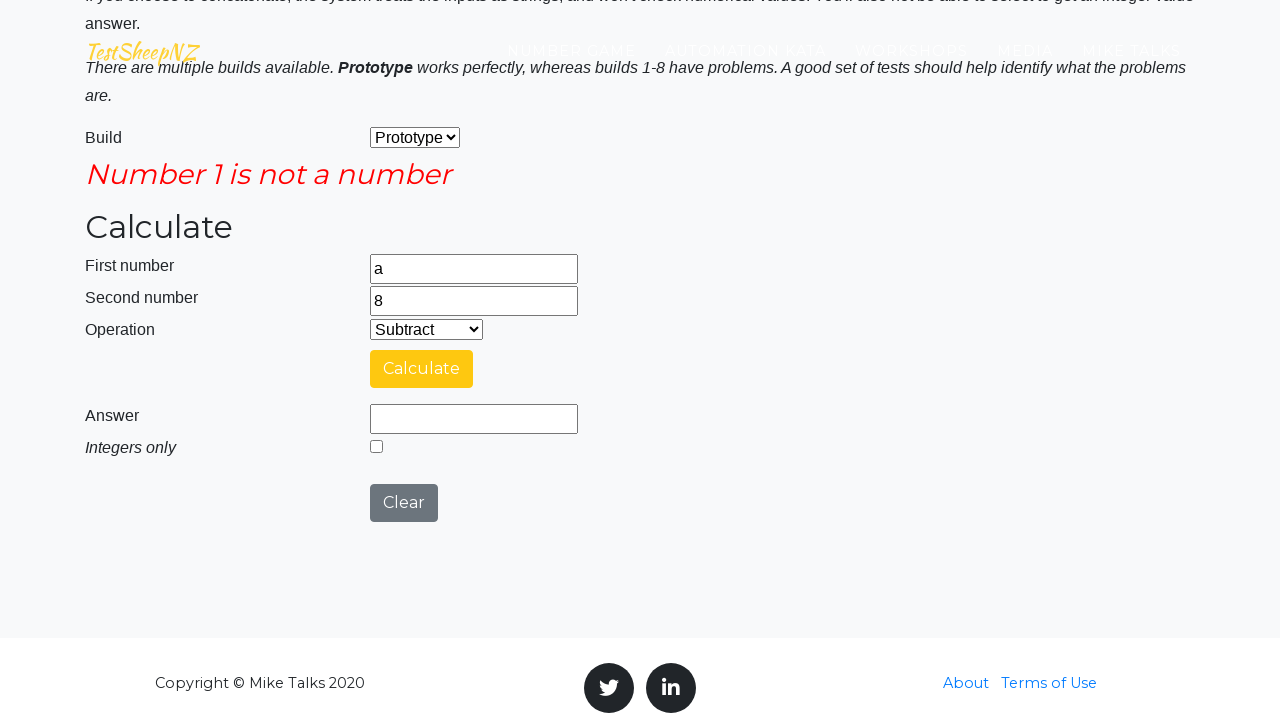

Retrieved error message for first number field
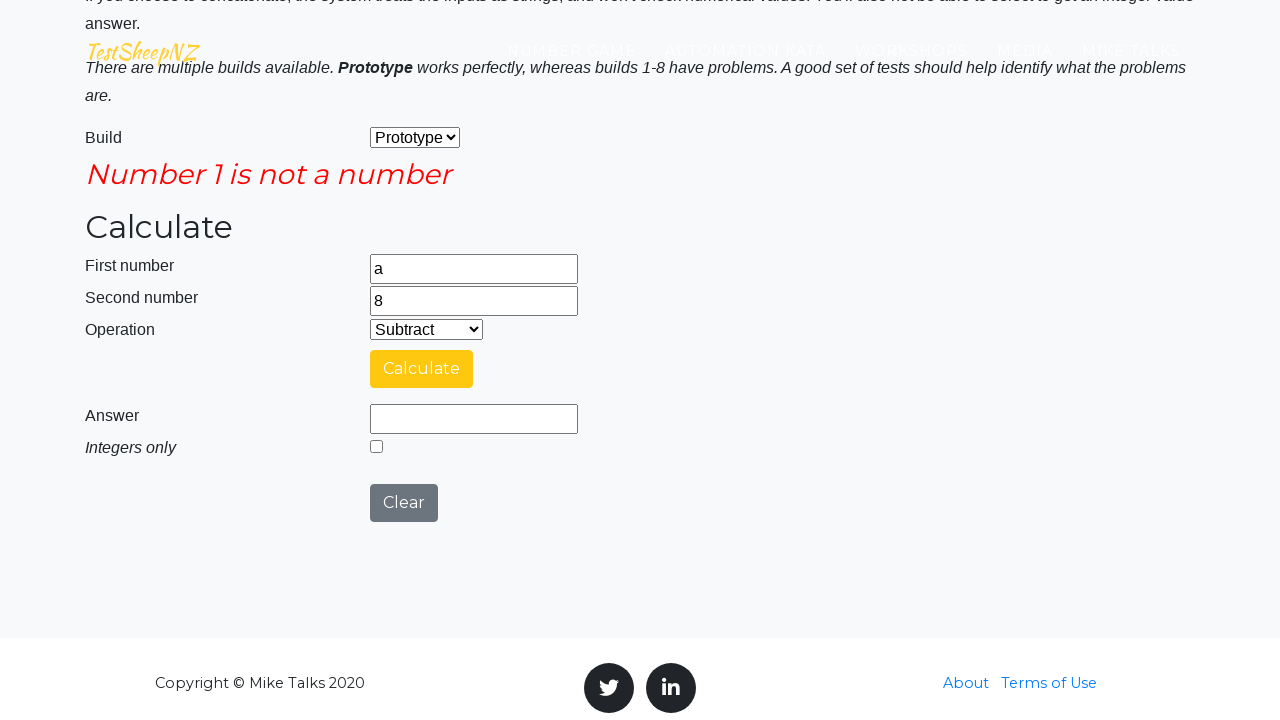

Verified error message 'Number 1 is not a number' is displayed
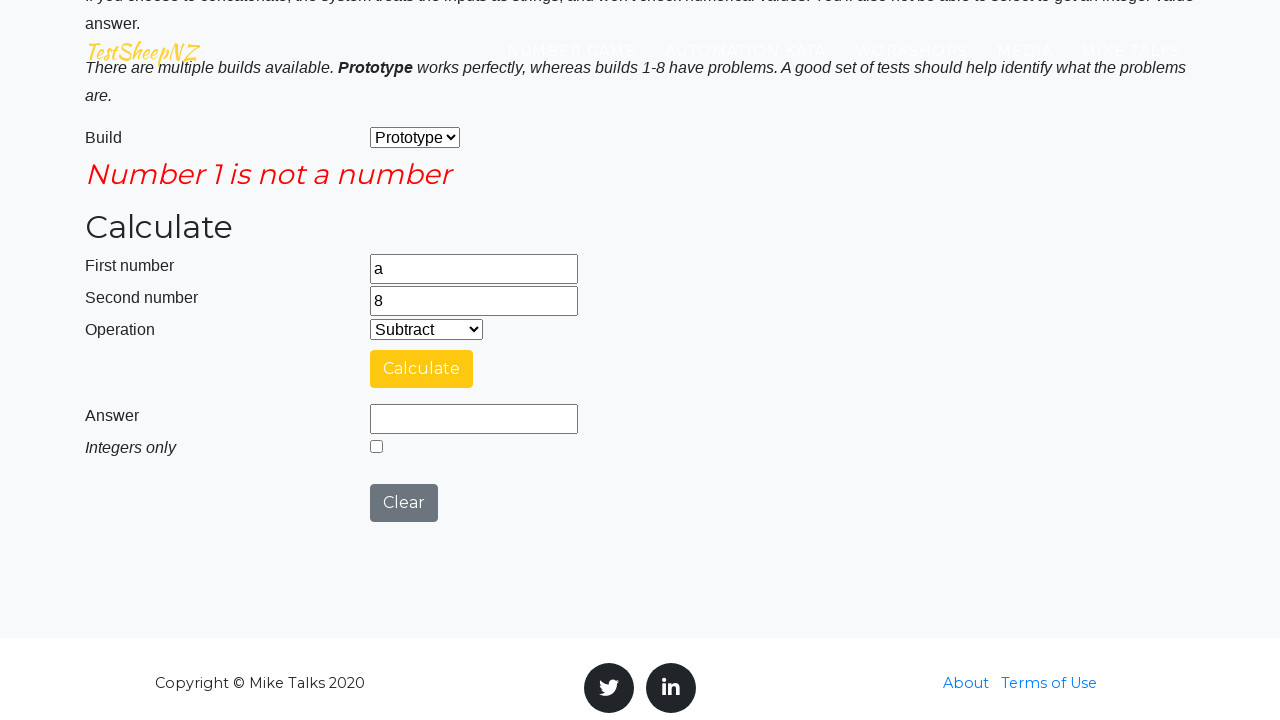

Cleared and filled first number field with '2' on #number1Field
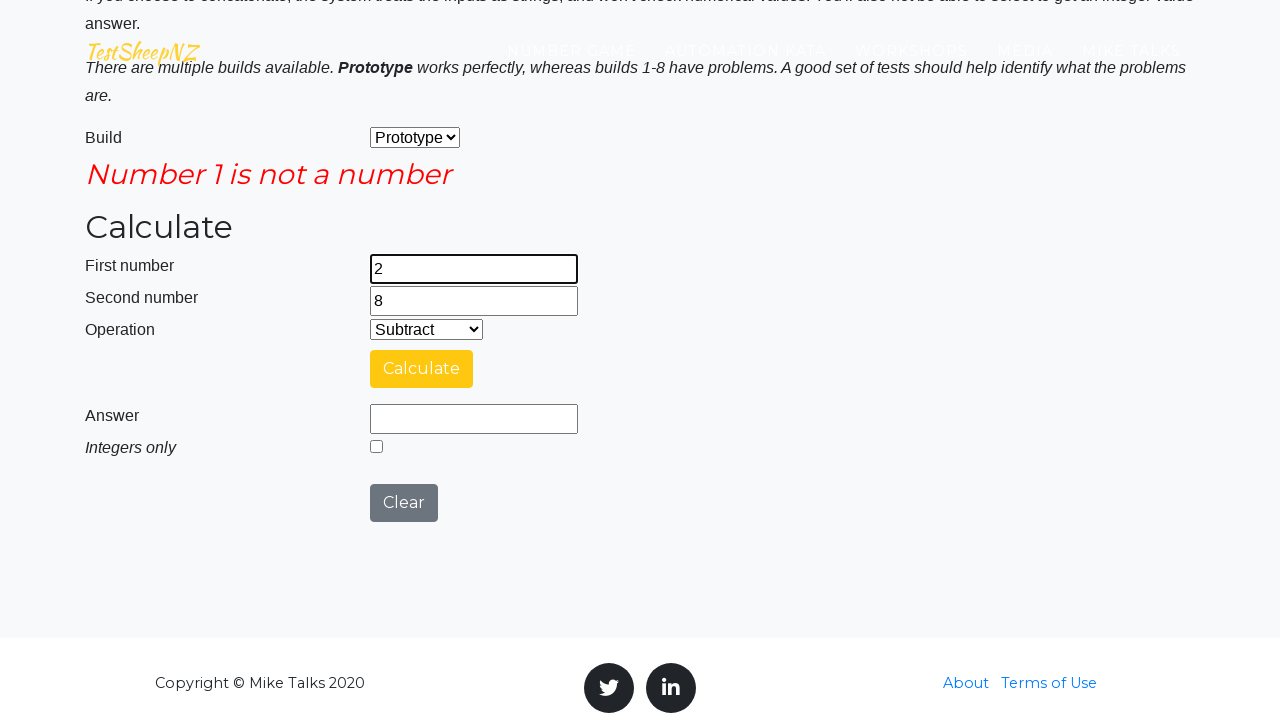

Filled second number field with letter 't' on #number2Field
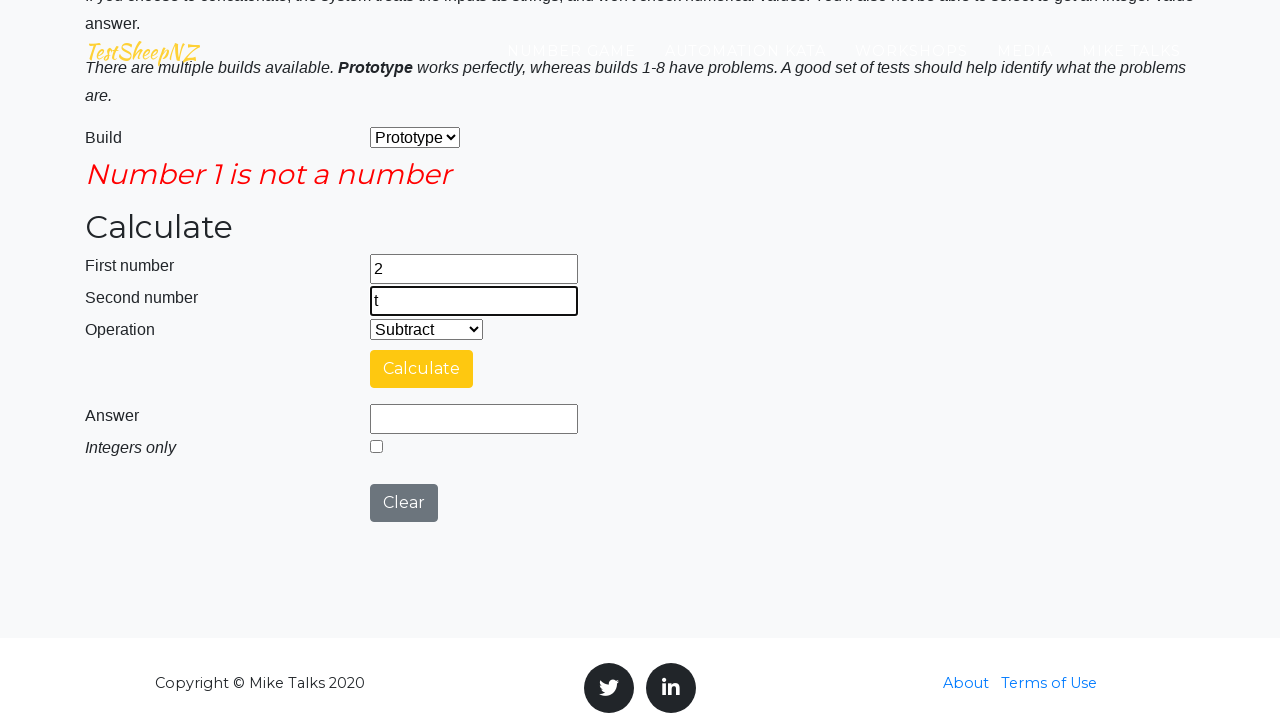

Selected 'Subtract' operation from dropdown on #selectOperationDropdown
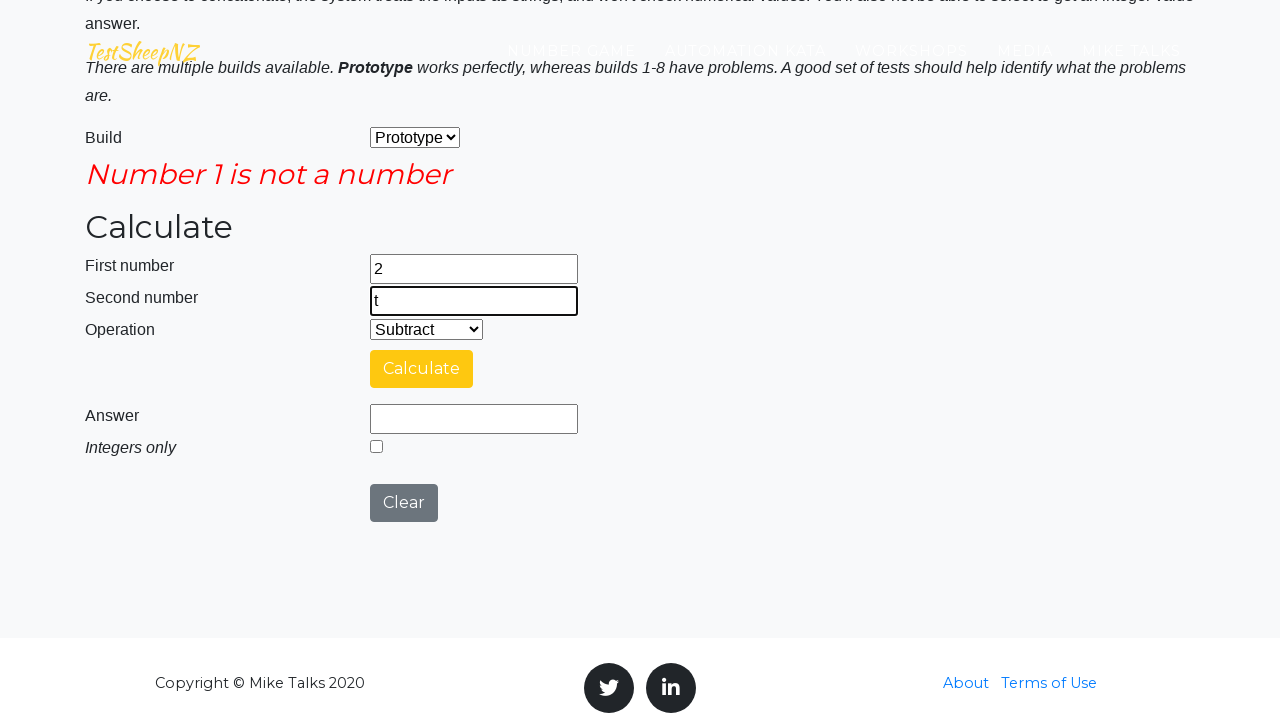

Clicked calculate button at (422, 369) on #calculateButton
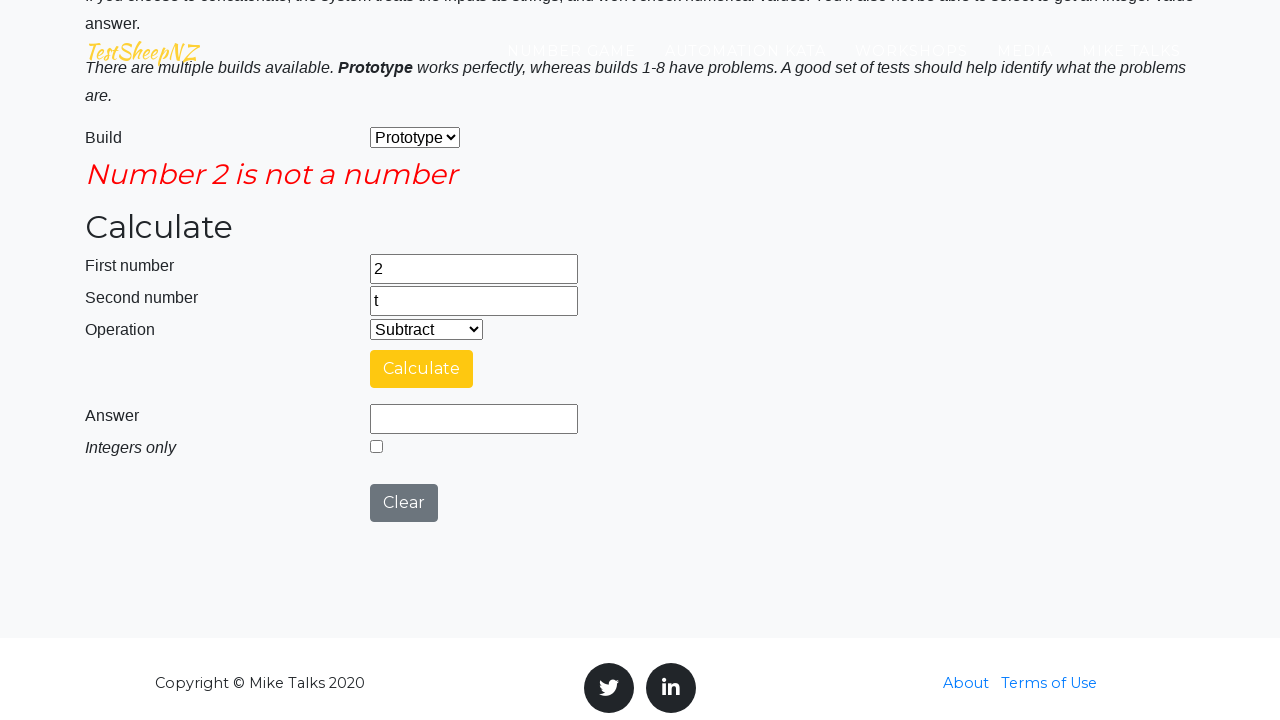

Waited 1000ms for error message to appear
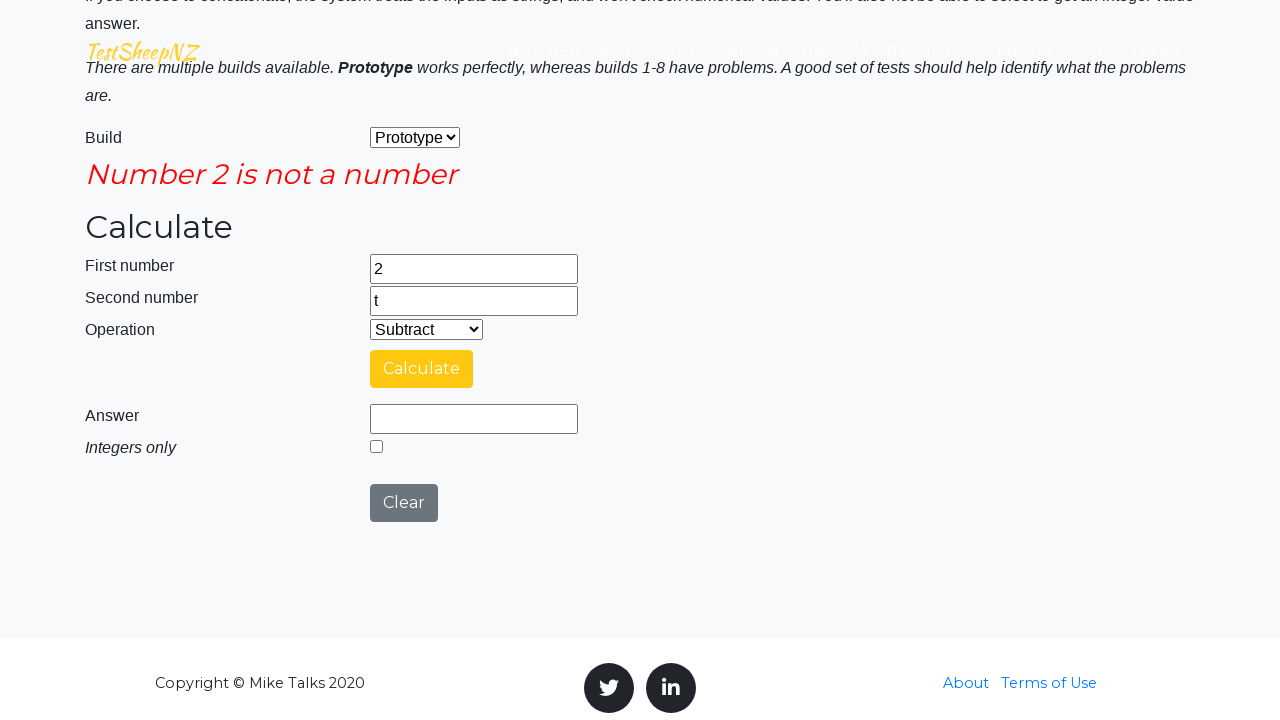

Retrieved error message for second number field
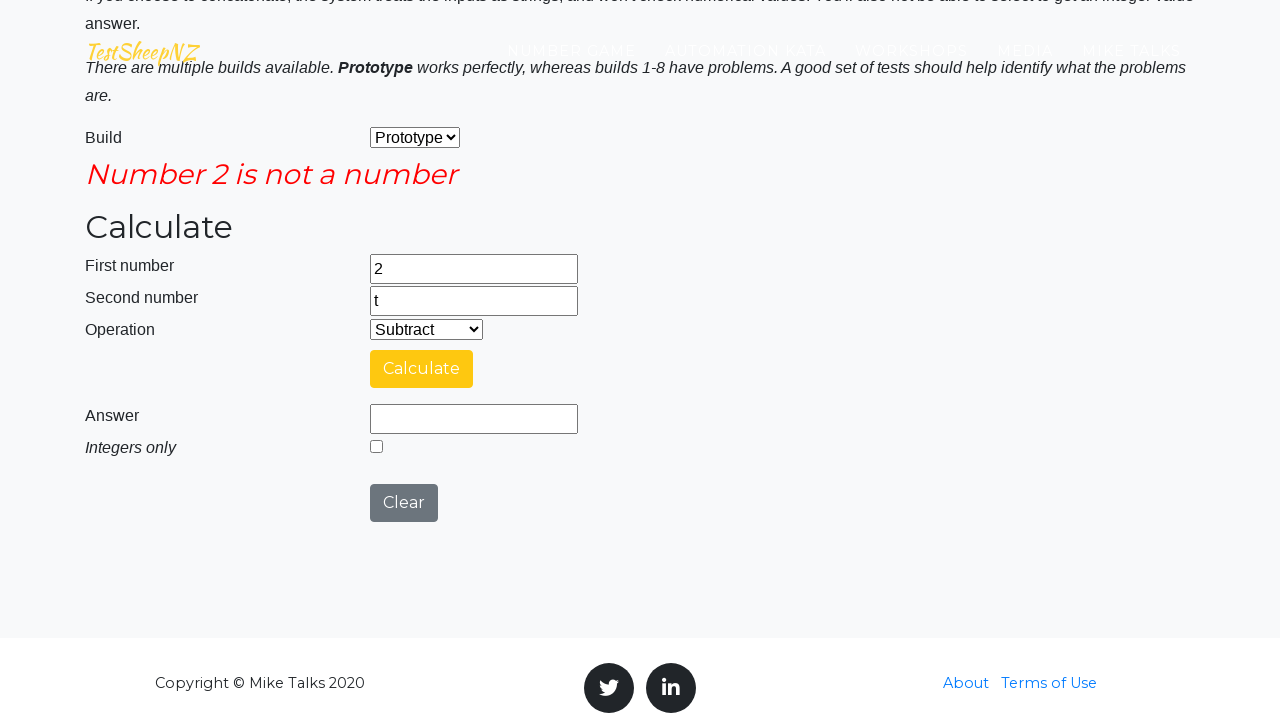

Verified error message 'Number 2 is not a number' is displayed
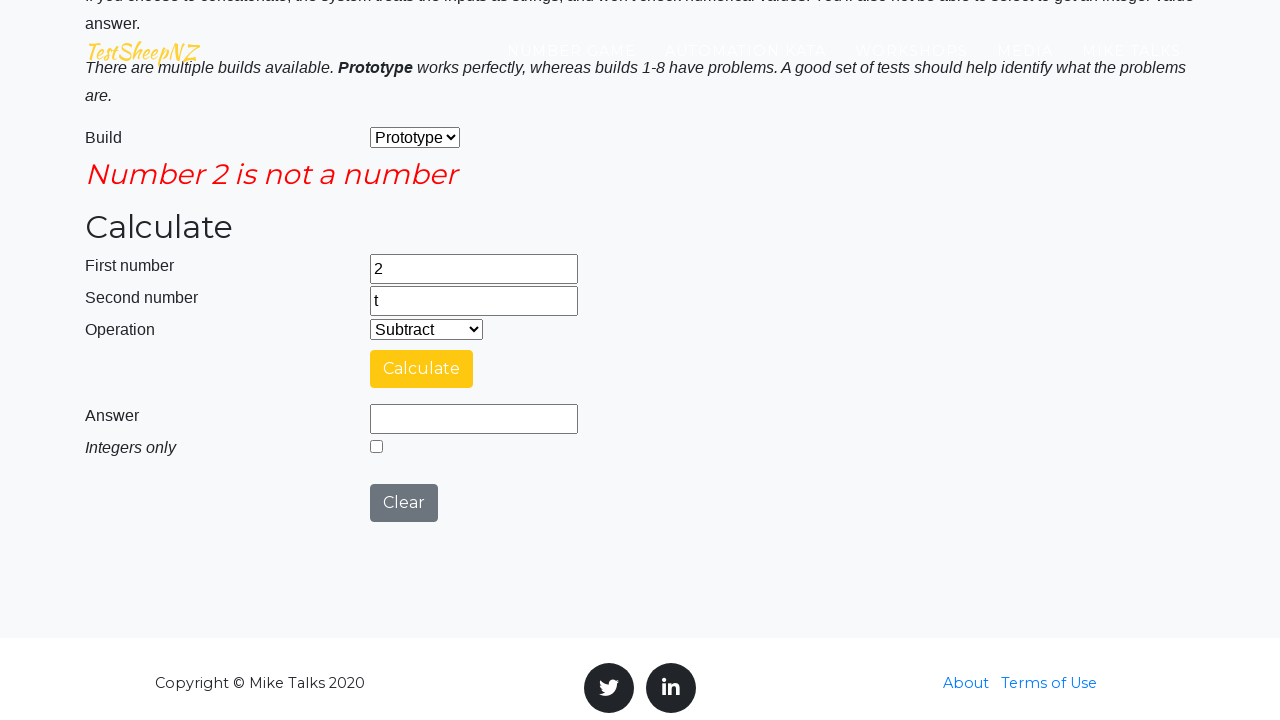

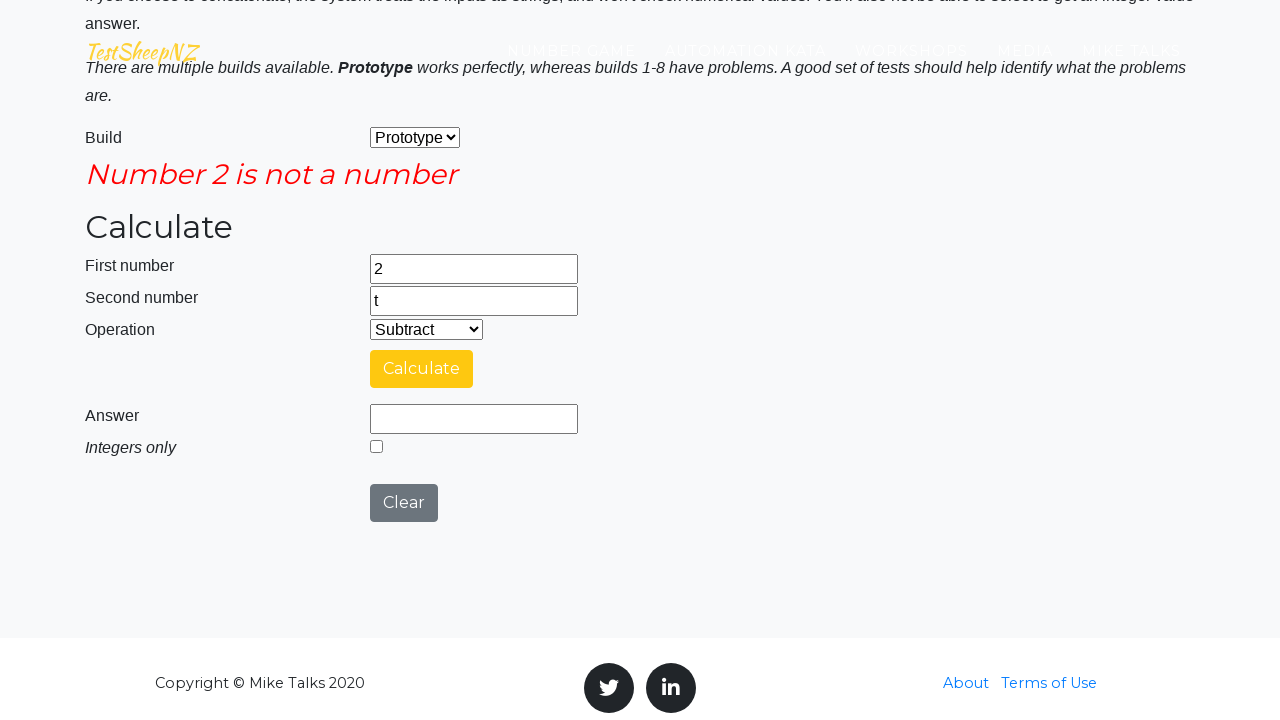